Tests geolocation functionality on OpenStreetMap by emulating a Pixel 5 mobile device with coordinates set to Rome, Italy (near the Colosseum), and clicking the "Show My Location" button to verify the map centers on the spoofed location.

Starting URL: https://www.openstreetmap.org

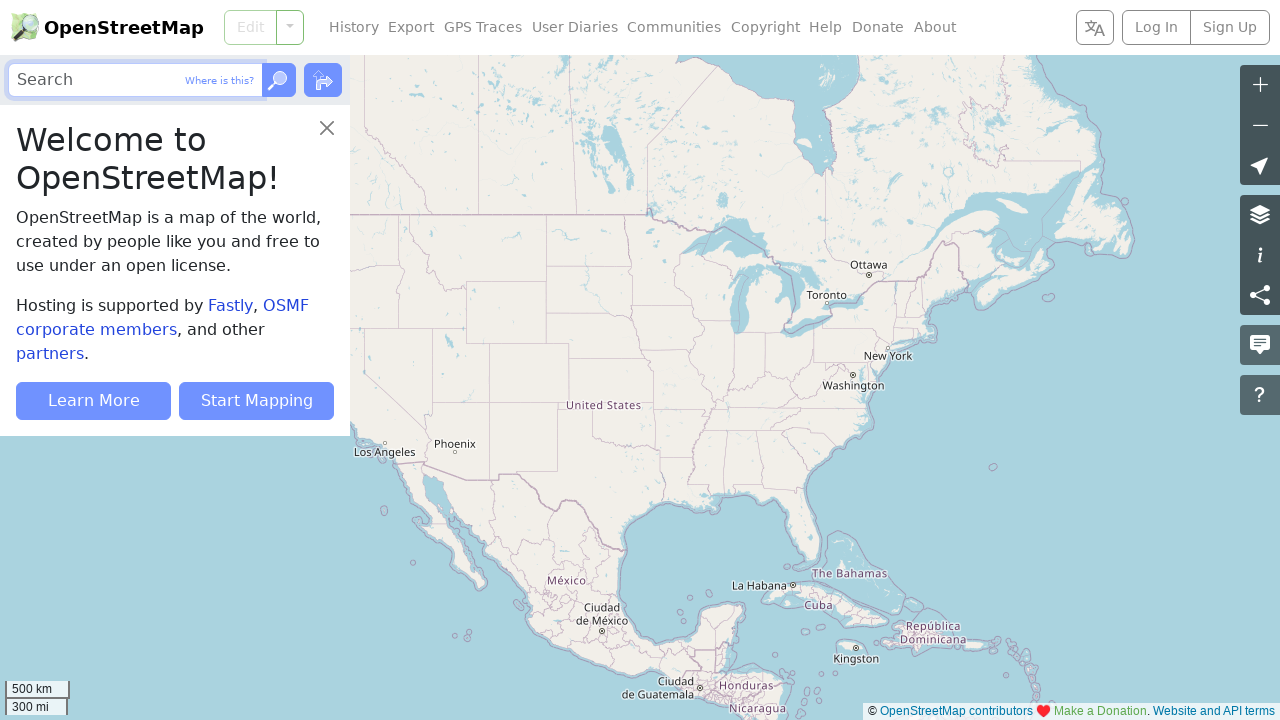

Granted geolocation permissions to the context
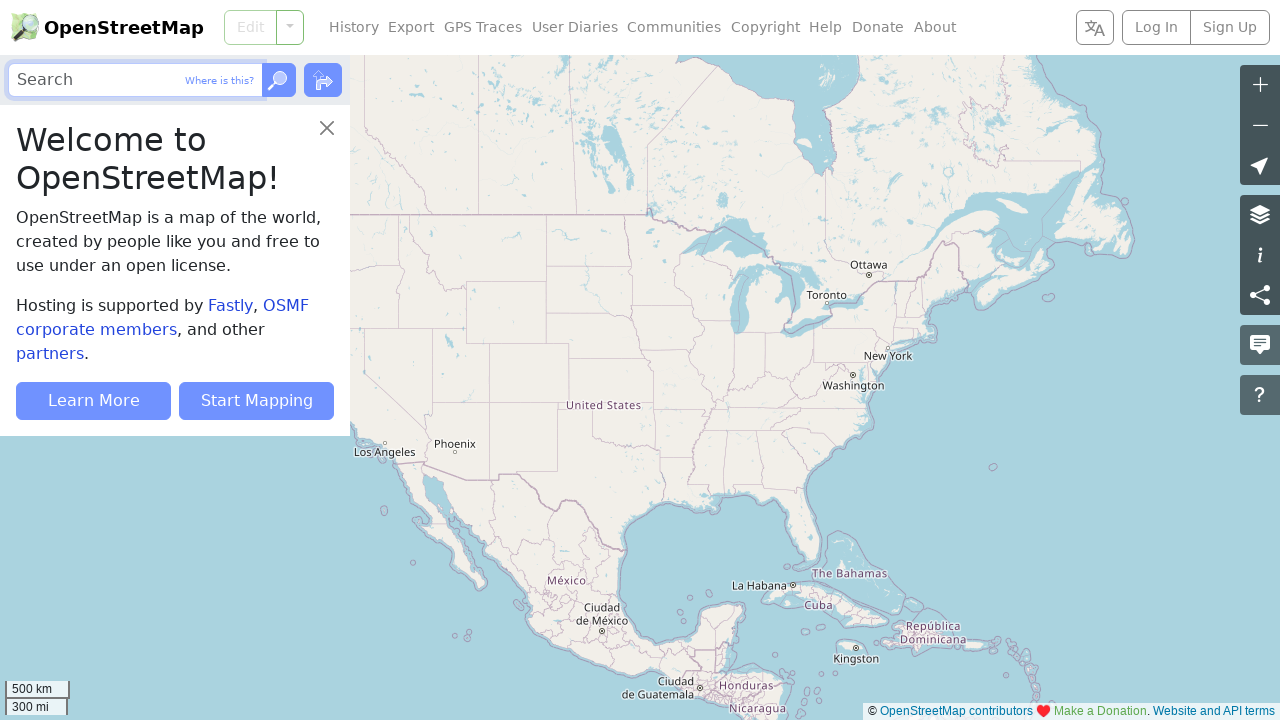

Set geolocation to Rome, Italy (Colosseum coordinates: 41.889938°N, 12.492507°E)
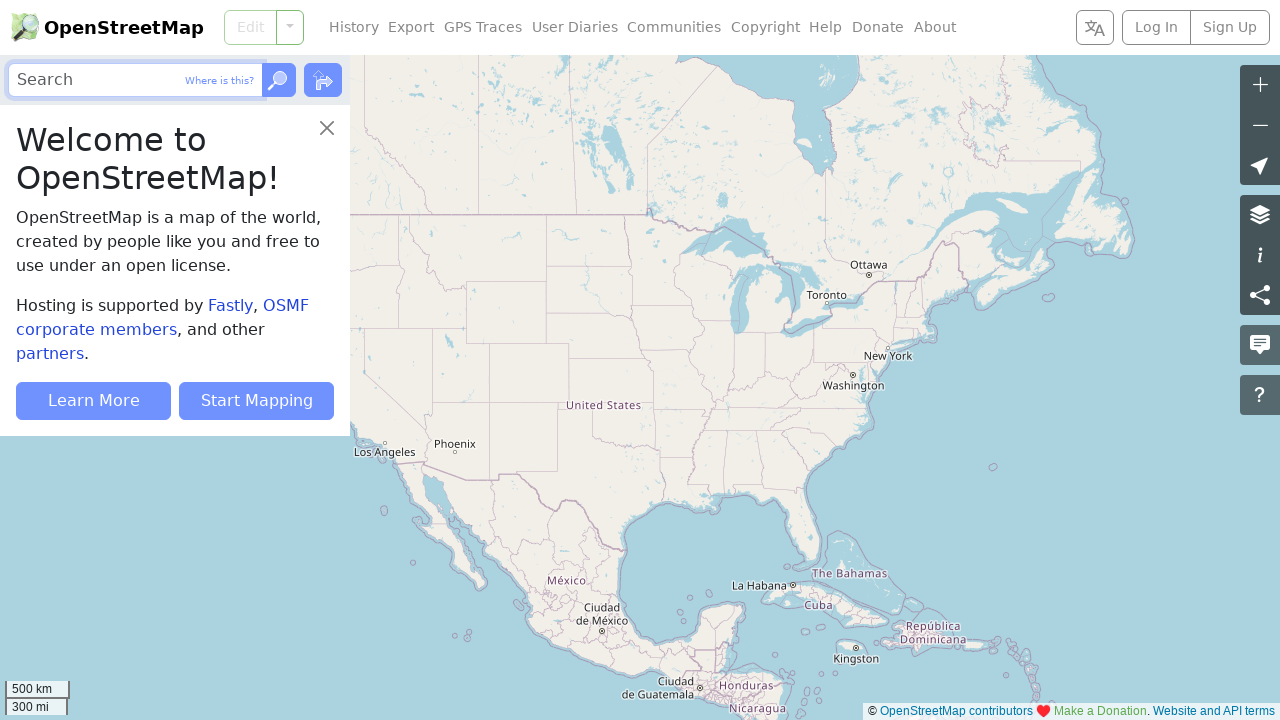

Clicked 'Show My Location' button to center map on spoofed geolocation at (1260, 165) on a[data-bs-original-title='Show My Location']
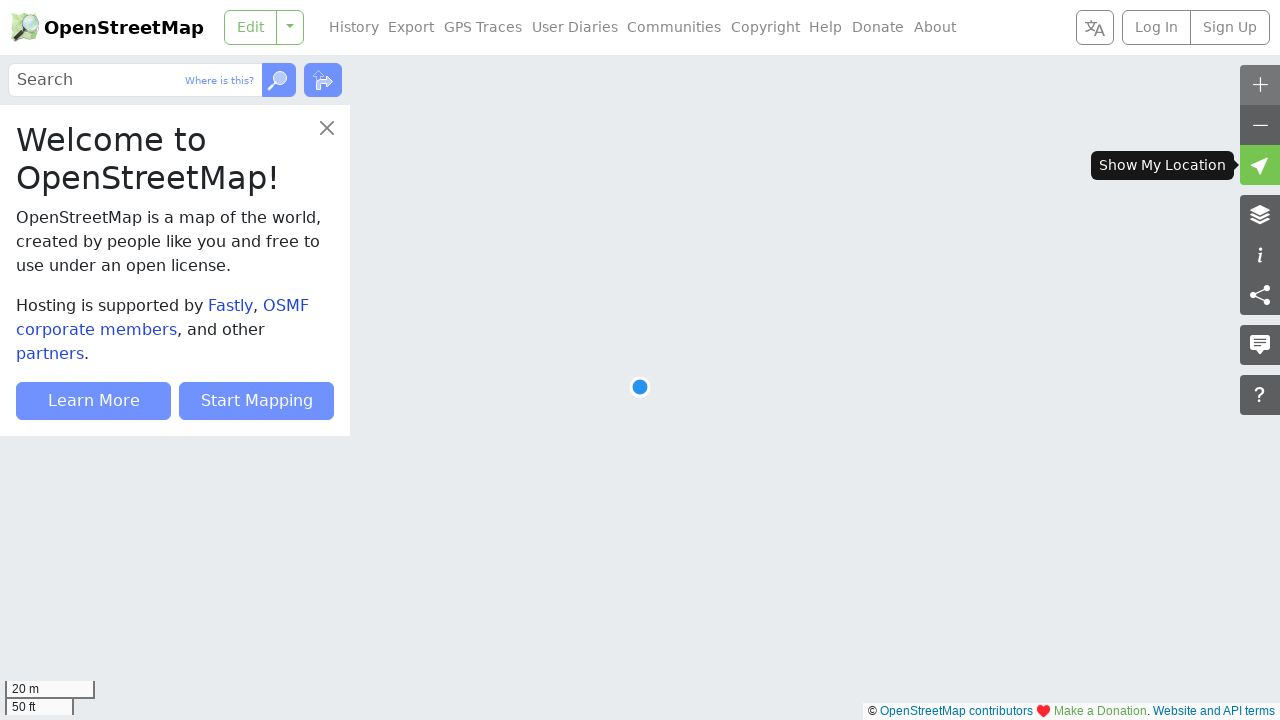

Waited for map to update and center on Rome location
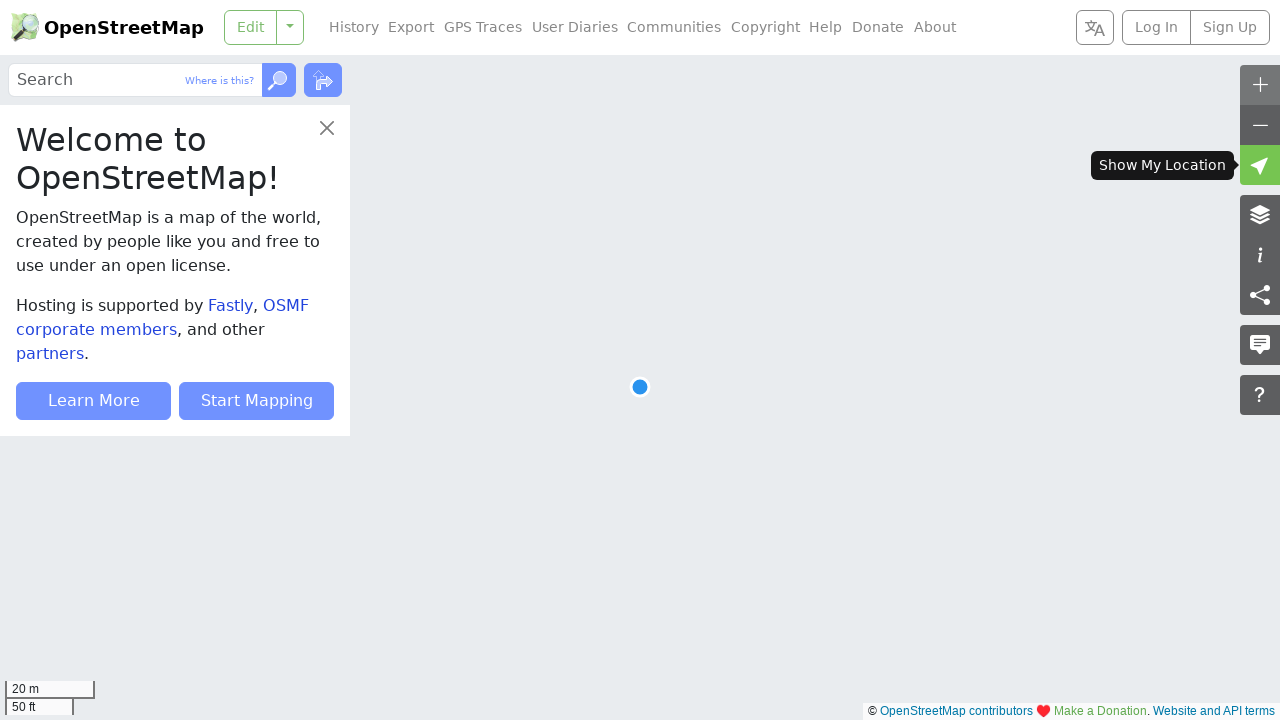

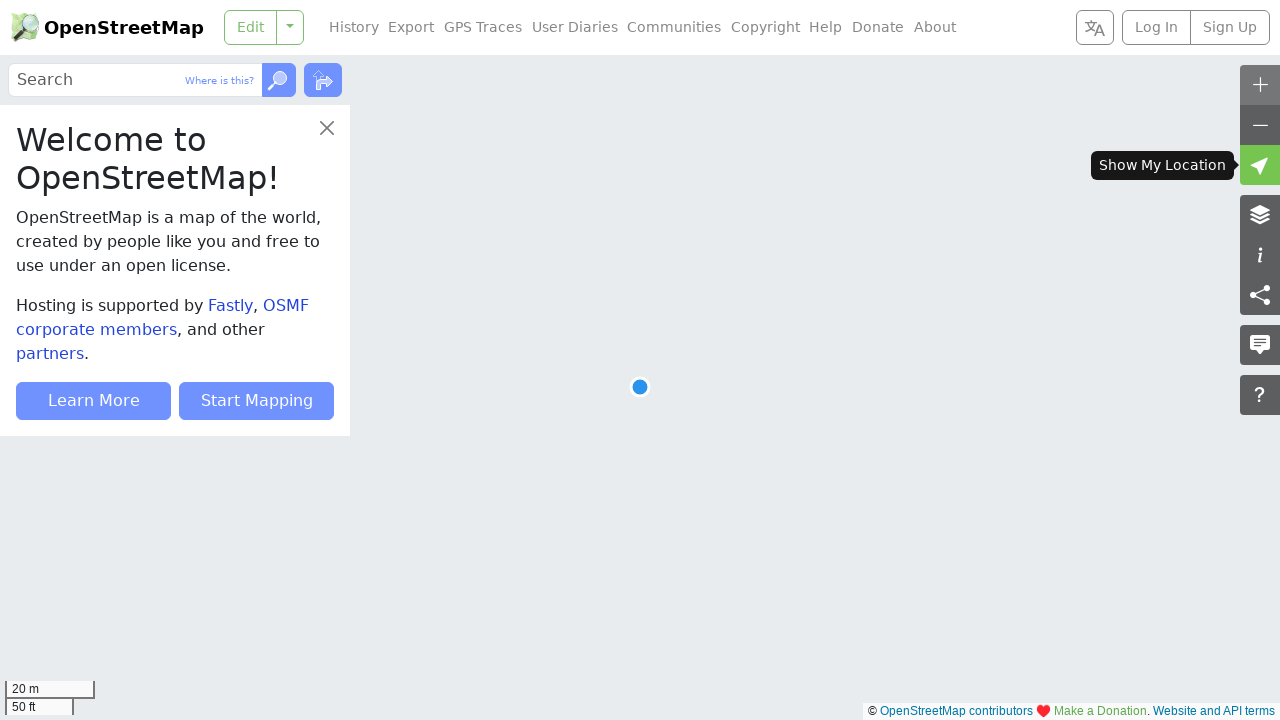